Navigates to PJATK university schedule page, clicks on the general schedule link, opens a city dropdown, and selects Gdańsk from the options.

Starting URL: https://planzajec.pjwstk.edu.pl/

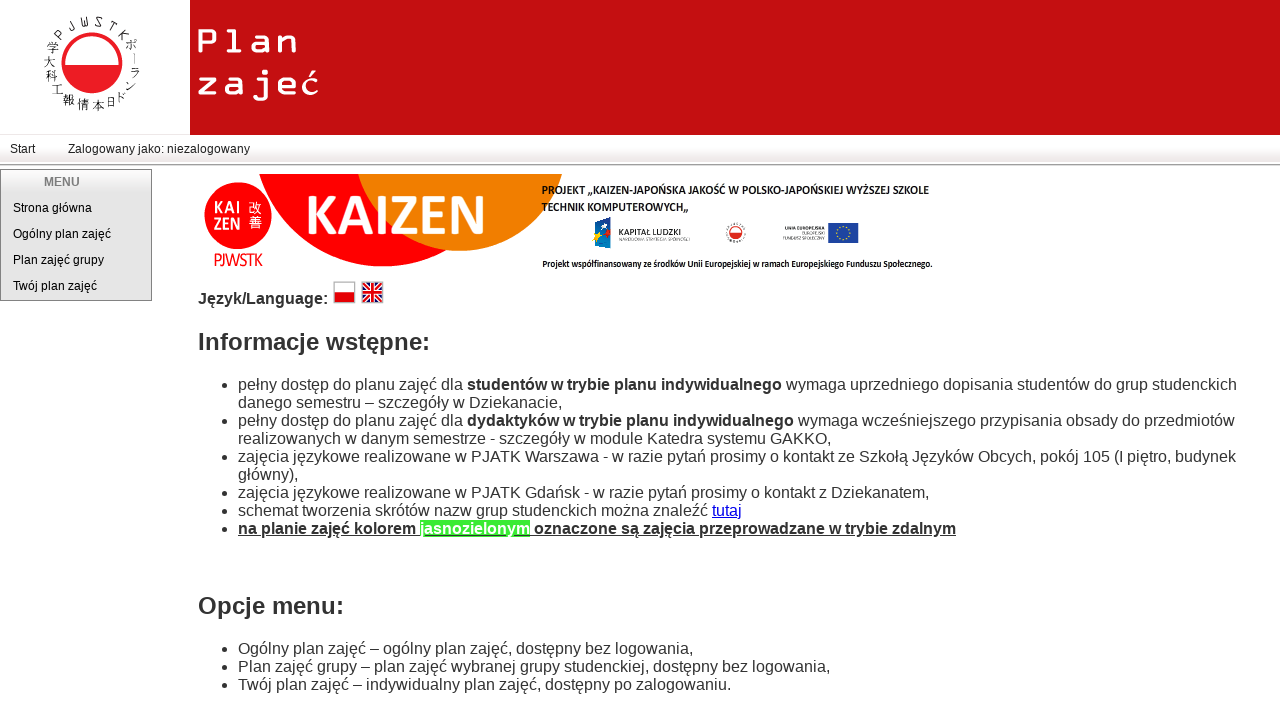

Clicked on 'Ogólny plan zajęć' (General schedule) link at (82, 235) on text=Ogólny plan zajęć
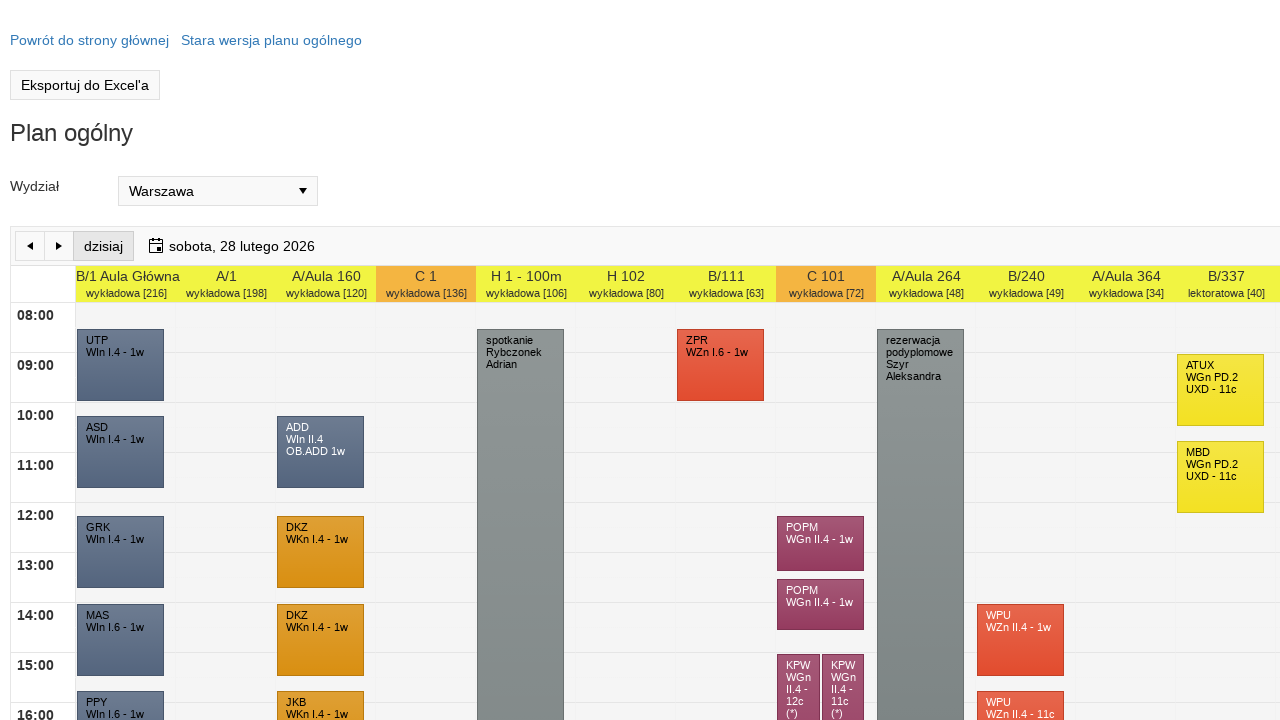

City dropdown arrow selector is available
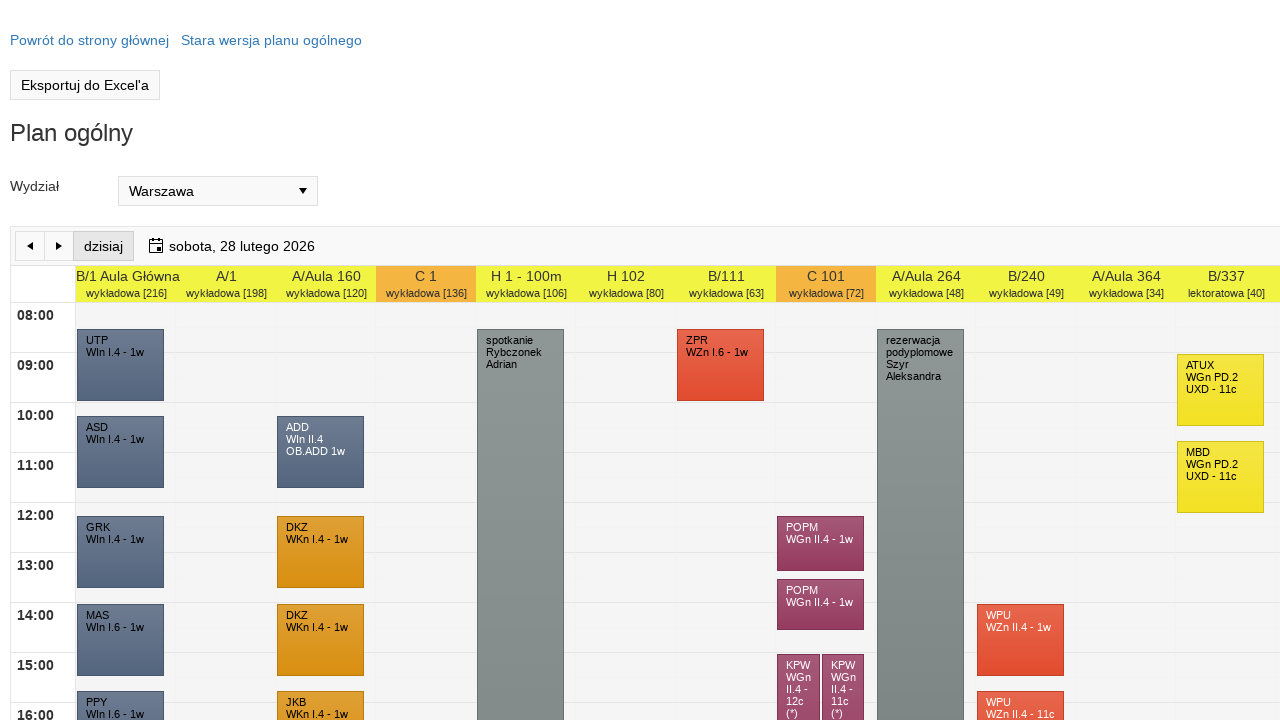

Clicked on city dropdown arrow to open dropdown menu at (302, 191) on #WydzialComboBox_Arrow
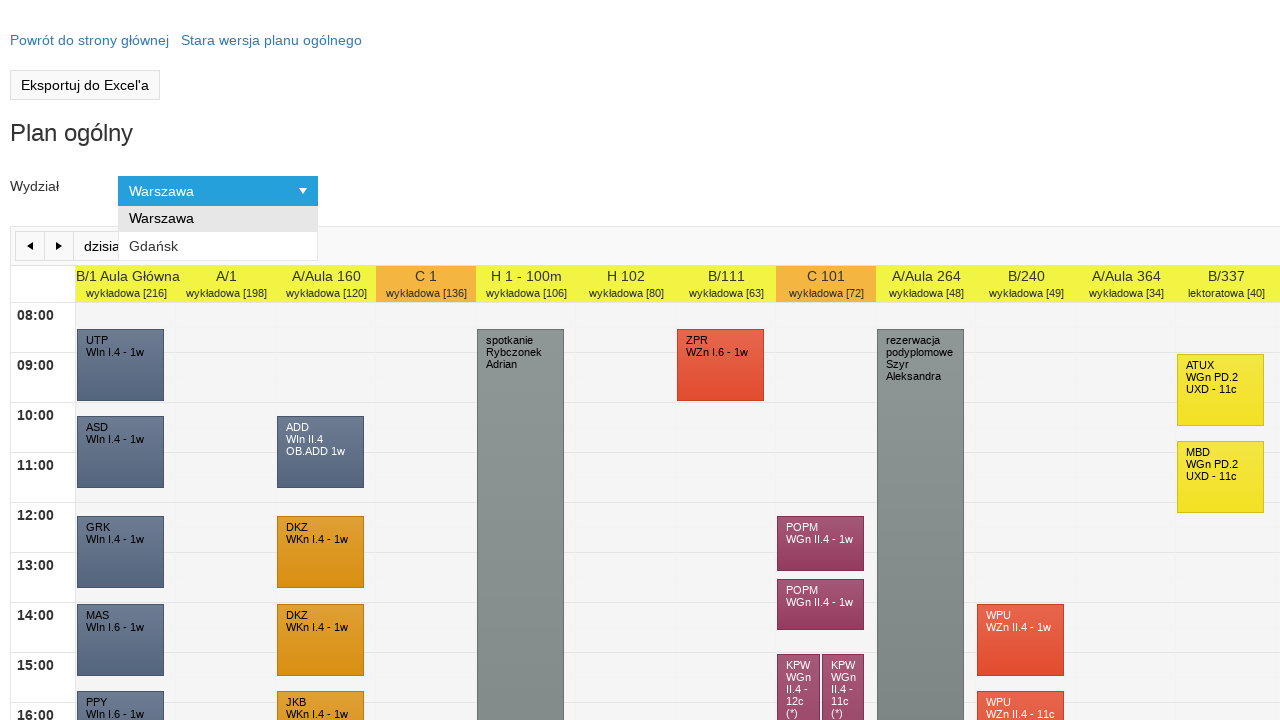

Dropdown items loaded and are visible
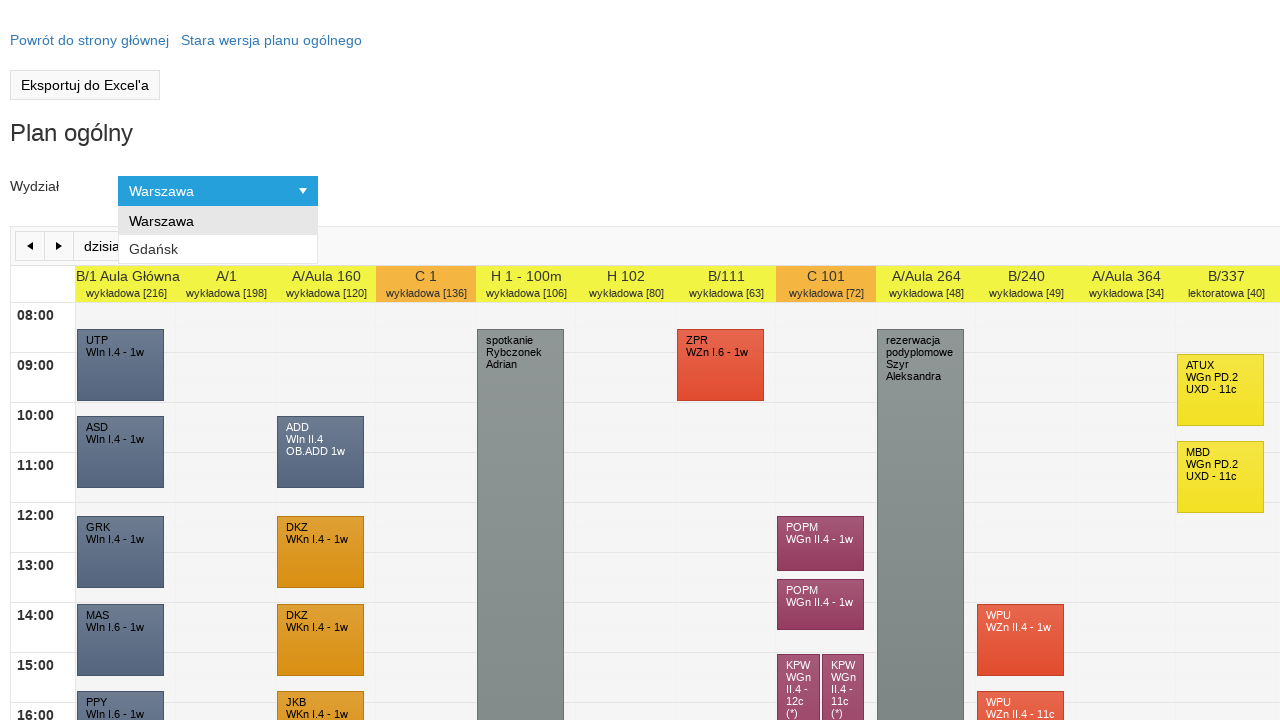

Selected Gdańsk from the city dropdown (first item) at (218, 249) on .rcbItem
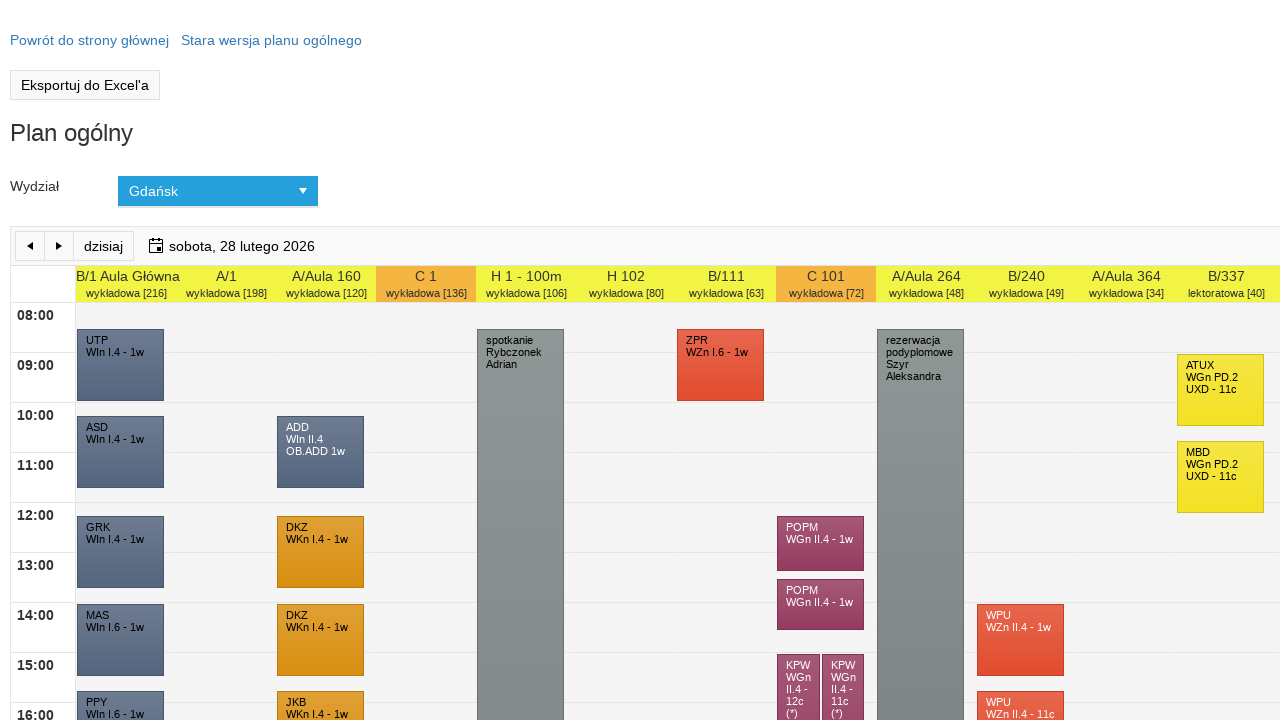

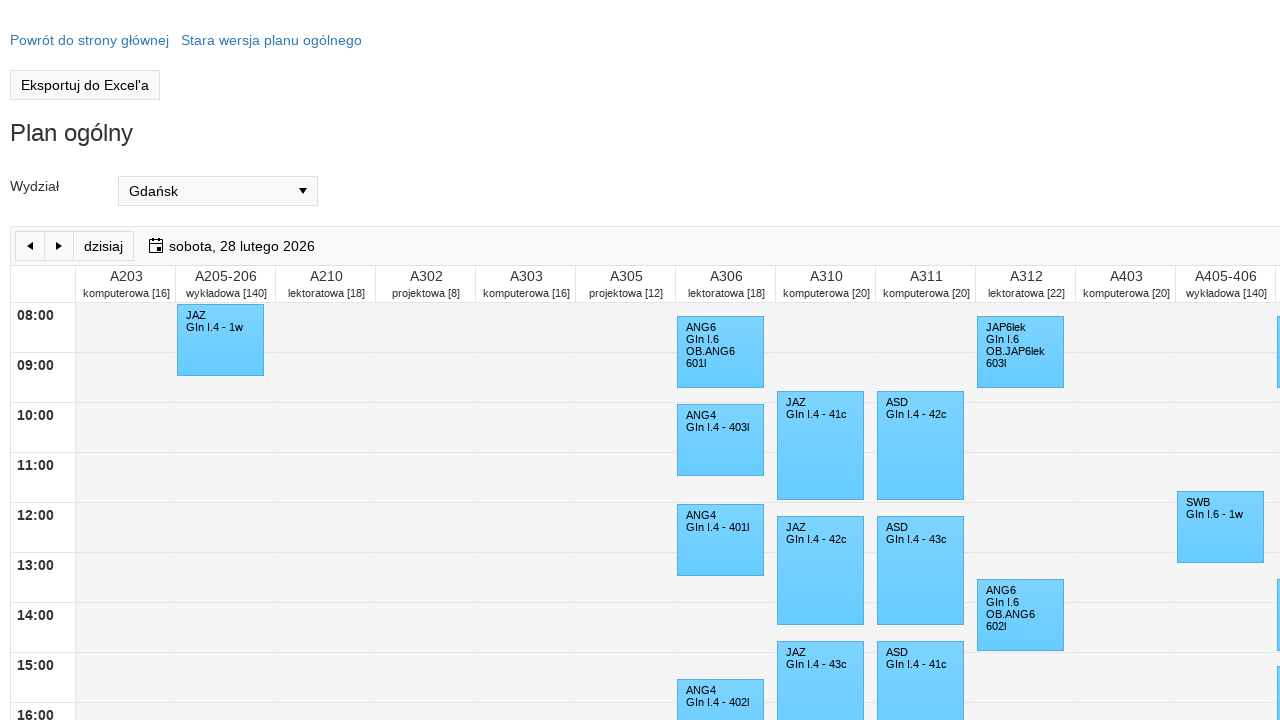